Tests checkbox functionality by finding all checkboxes on the page and toggling the first checkbox by clicking it twice

Starting URL: https://the-internet.herokuapp.com/checkboxes

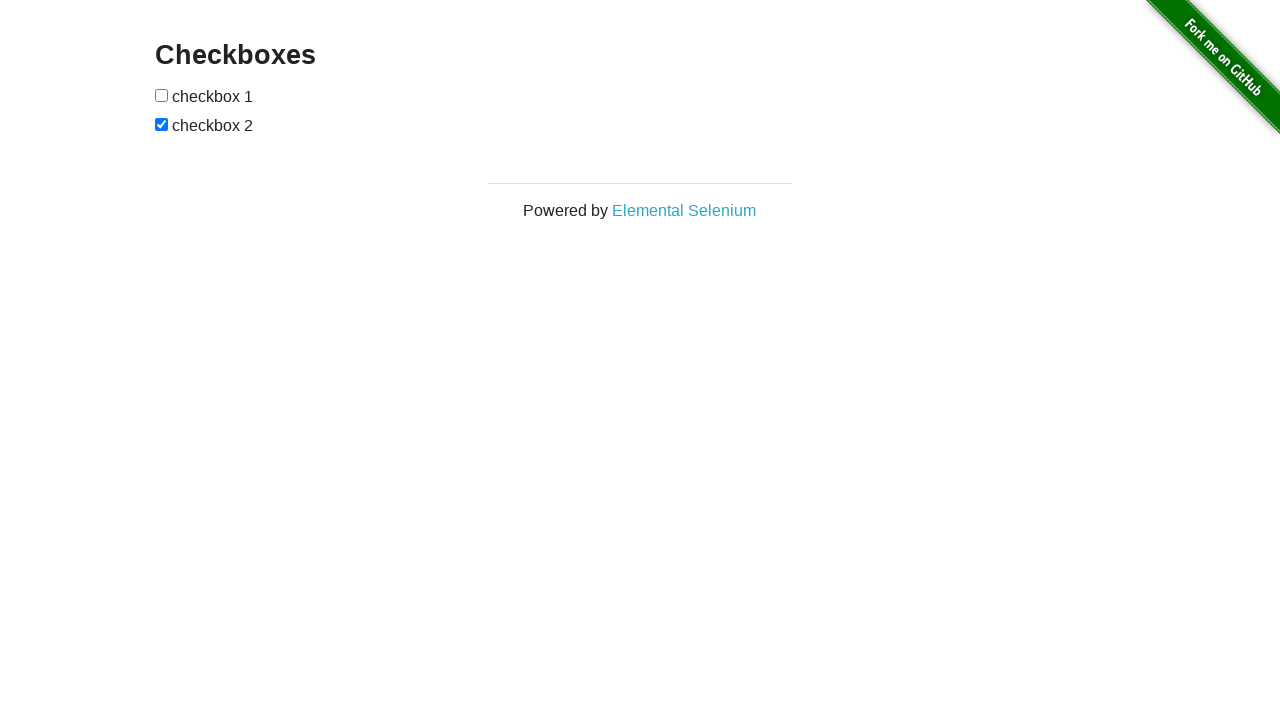

Waited for checkboxes to load on the page
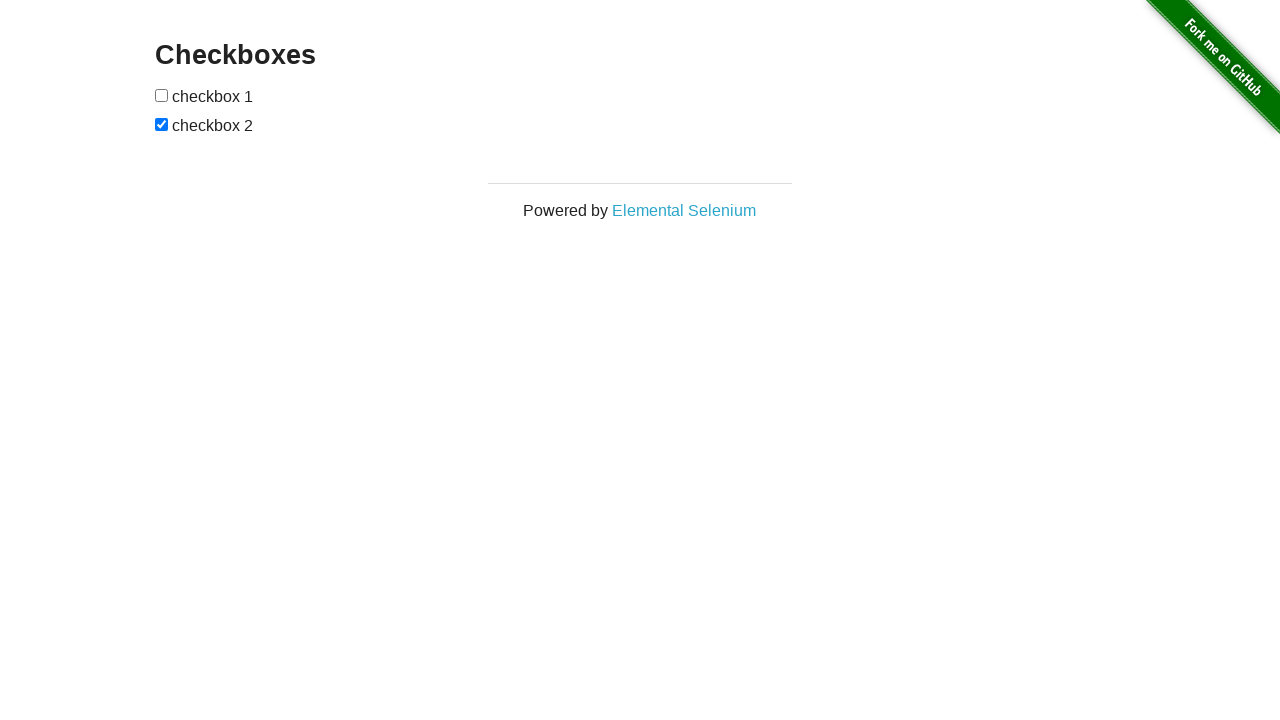

Located the first checkbox element
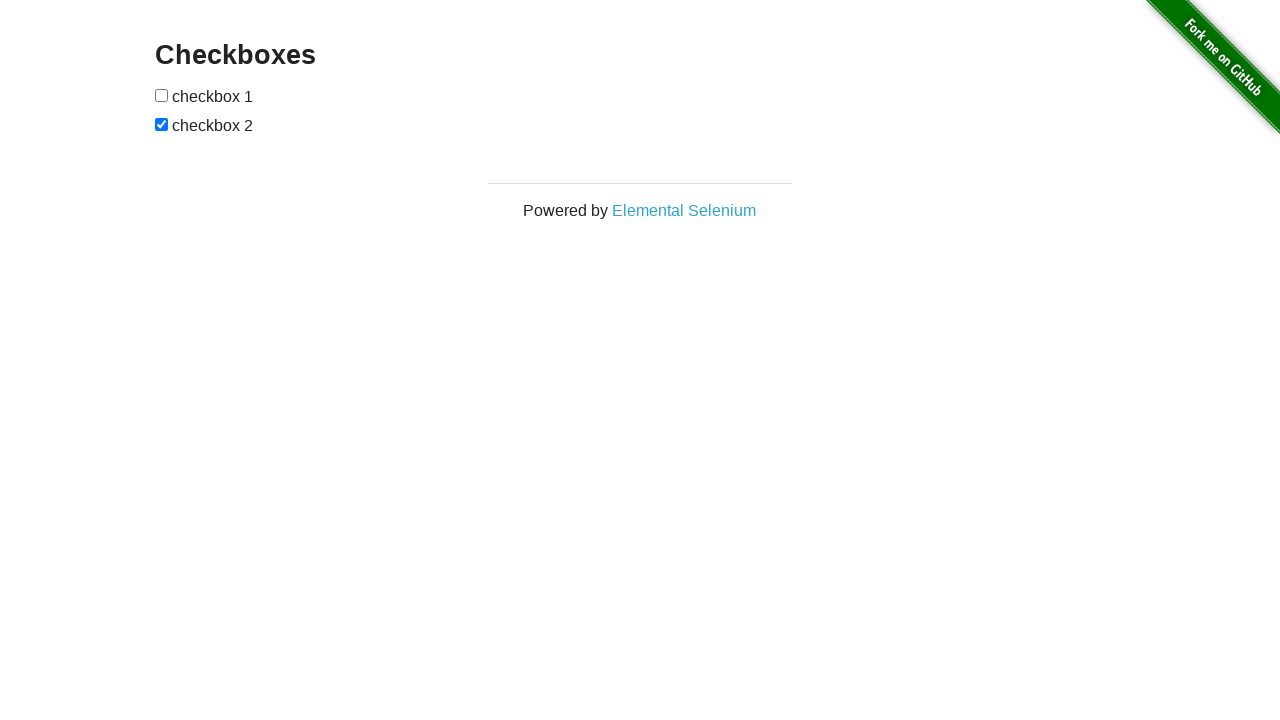

Clicked the first checkbox to toggle it on at (162, 95) on input[type='checkbox'] >> nth=0
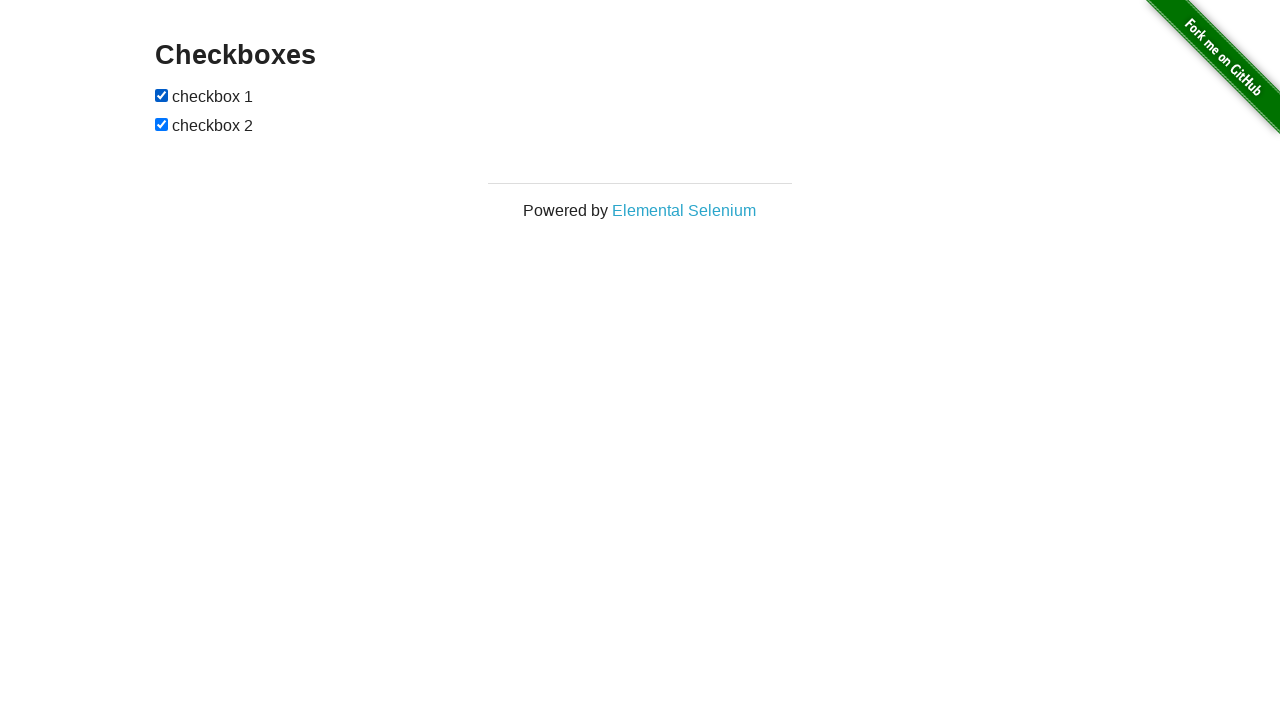

Clicked the first checkbox again to toggle it off at (162, 95) on input[type='checkbox'] >> nth=0
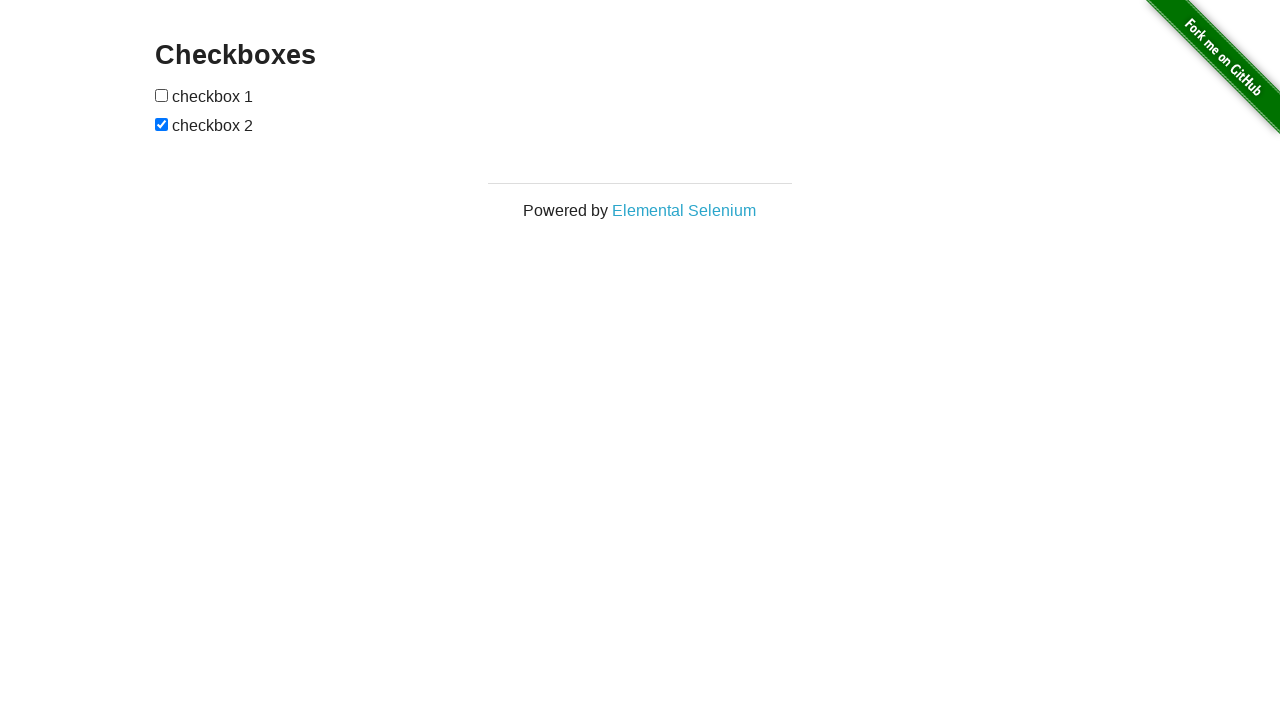

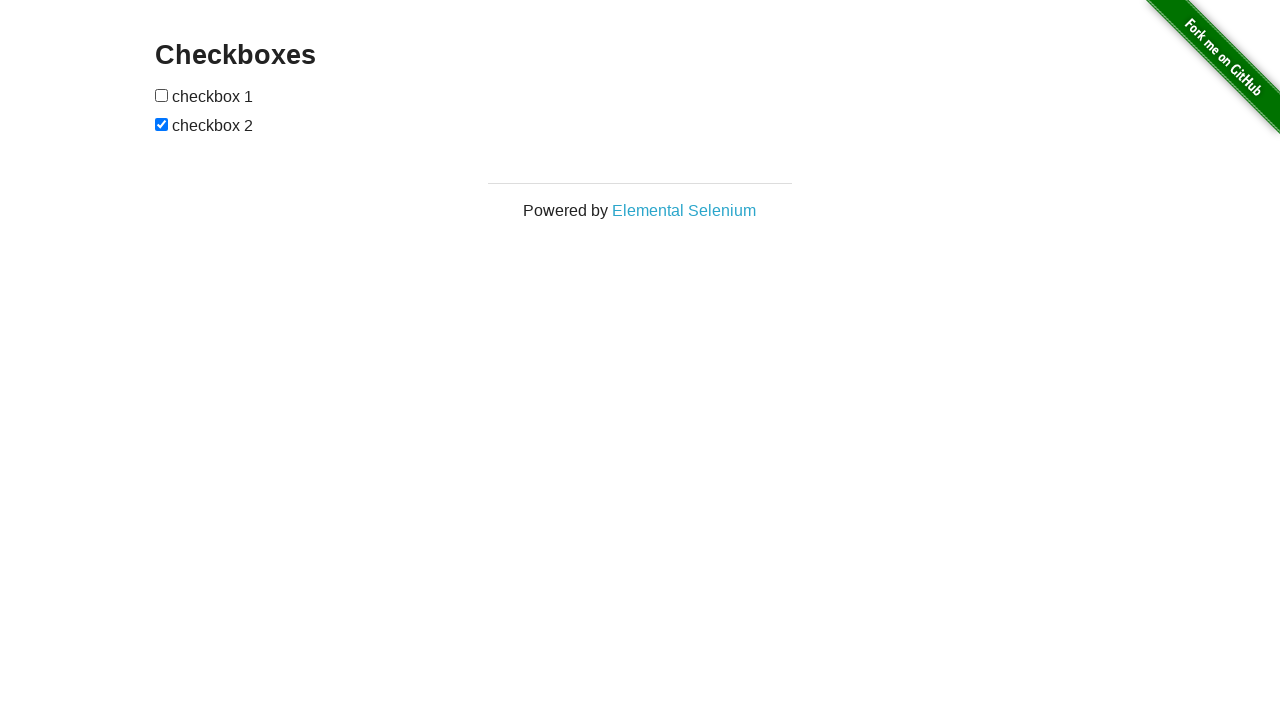